Navigates to Cisco website and verifies the page title

Starting URL: https://www.cisco.com

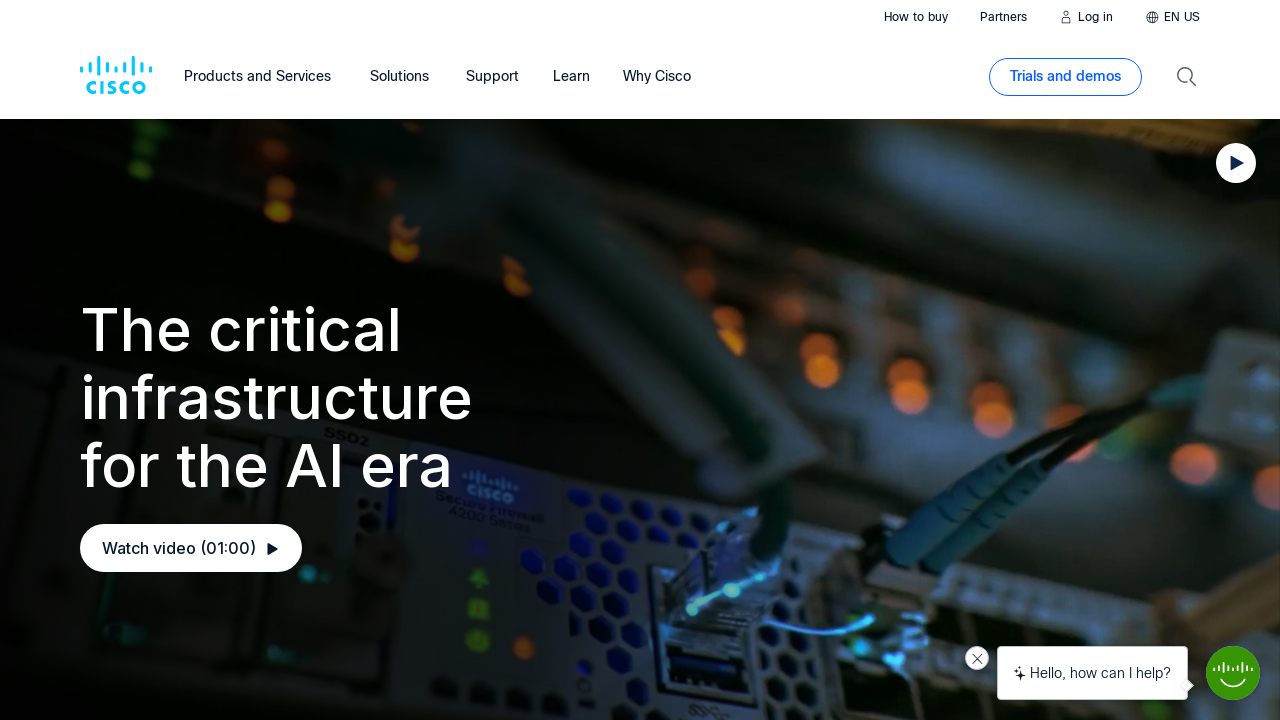

Navigated to Cisco website
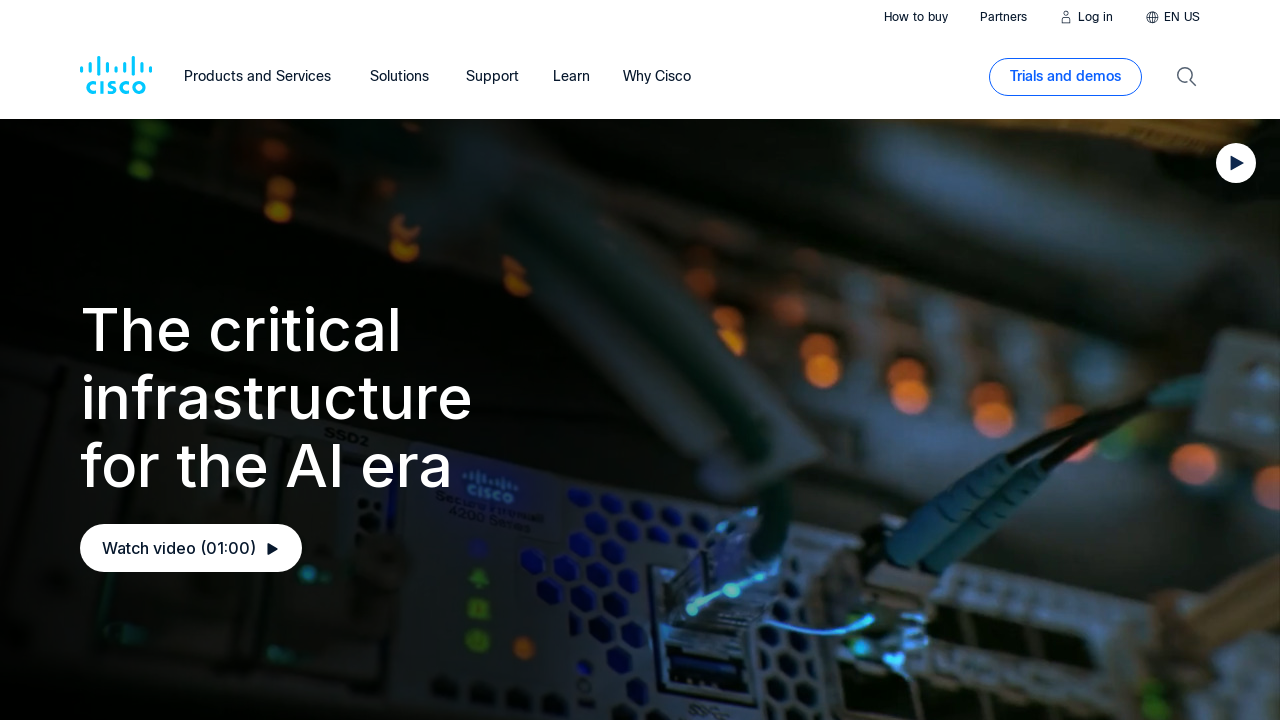

Verified page title contains 'Cisco'
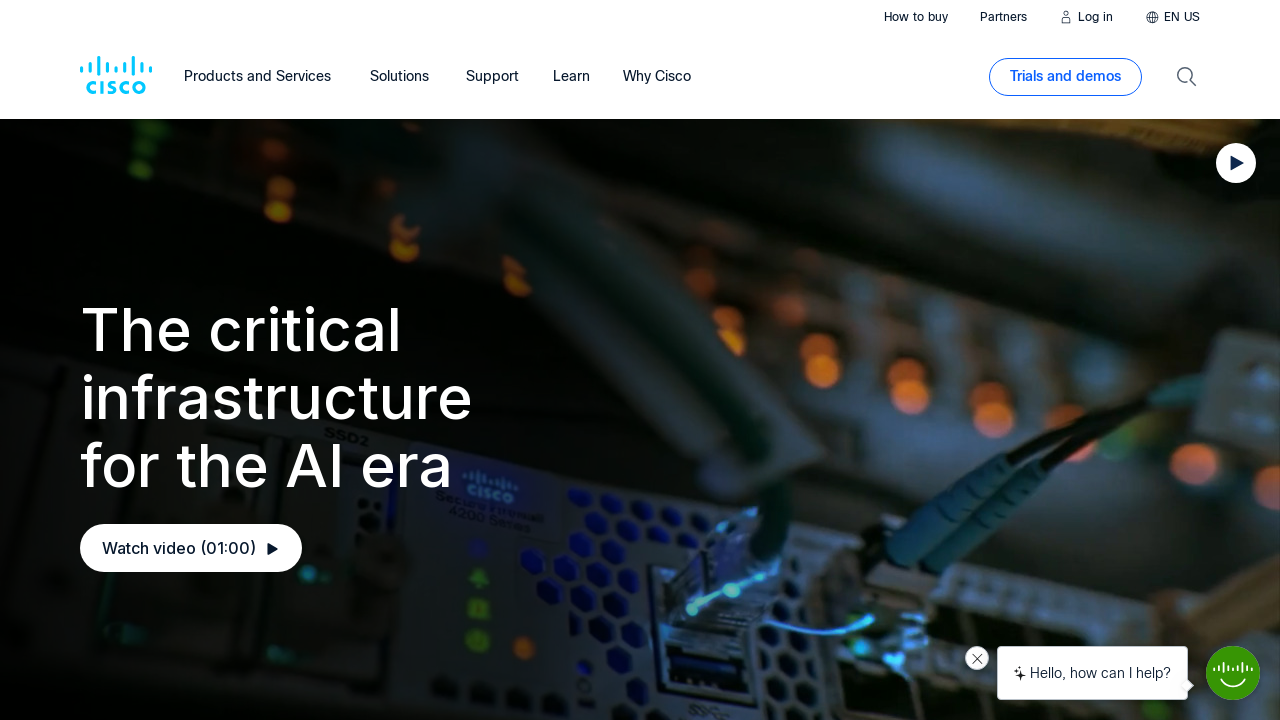

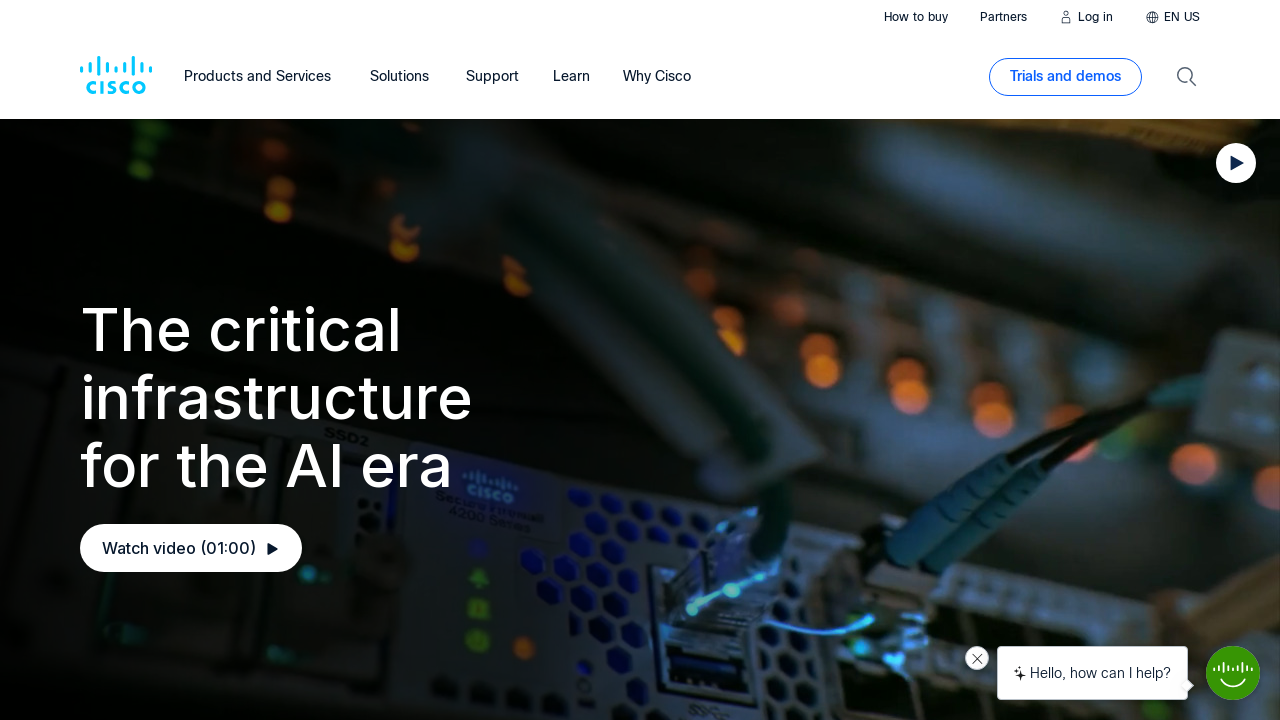